Tests double-click functionality on W3Schools by double-clicking an element within an iframe and verifying the style changes to red

Starting URL: https://www.w3schools.com/tags/tryit.asp?filename=tryhtml5_ev_ondblclick2

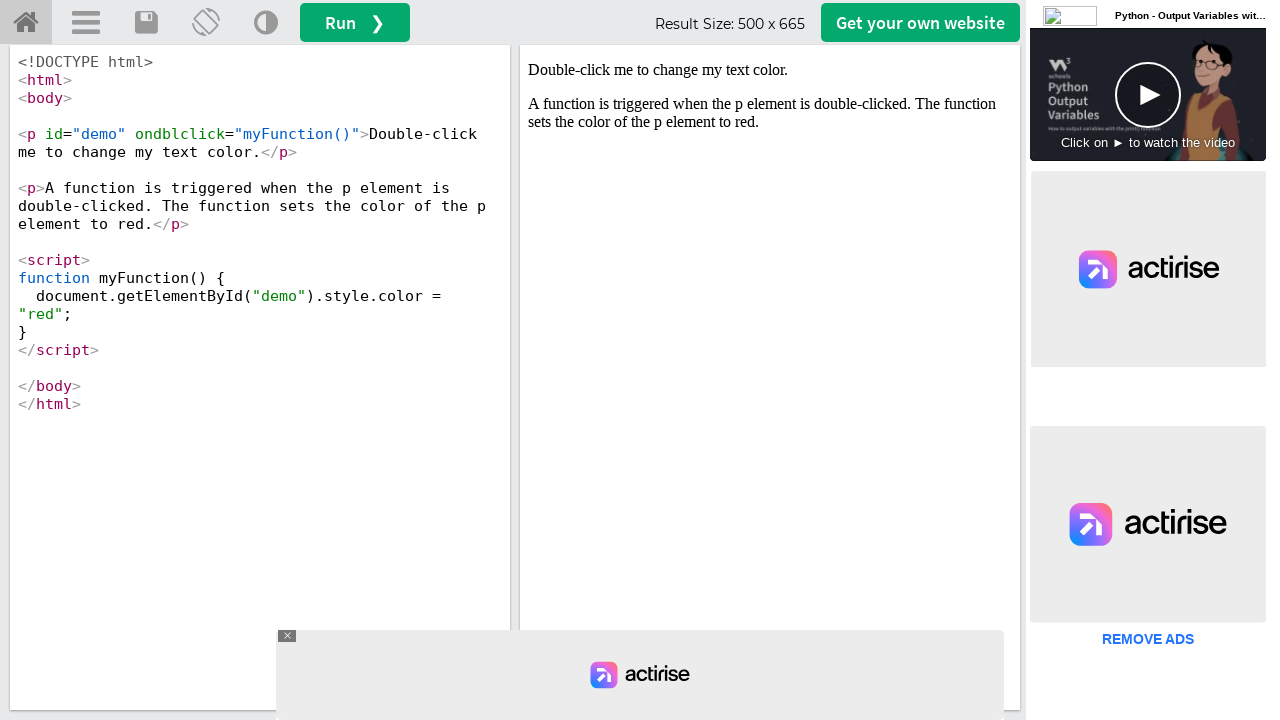

Located the first iframe on the page
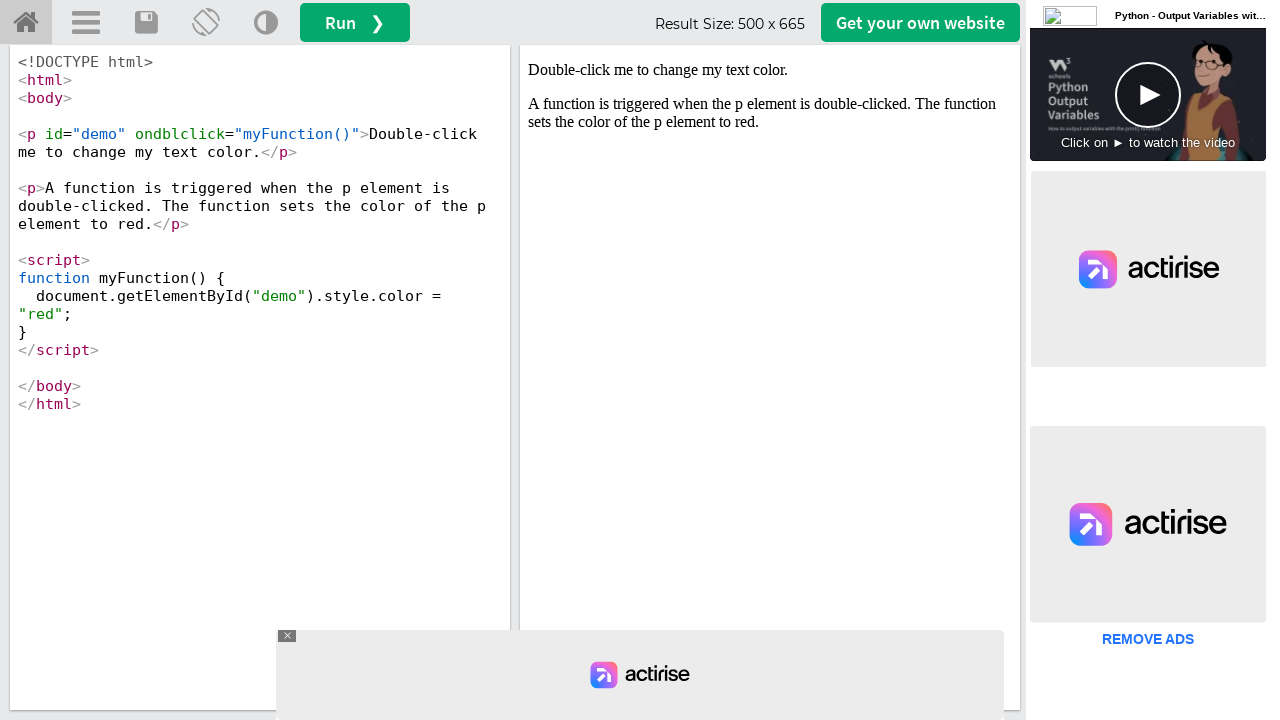

Double-clicked the #demo element within the iframe at (770, 70) on iframe >> nth=0 >> internal:control=enter-frame >> #demo
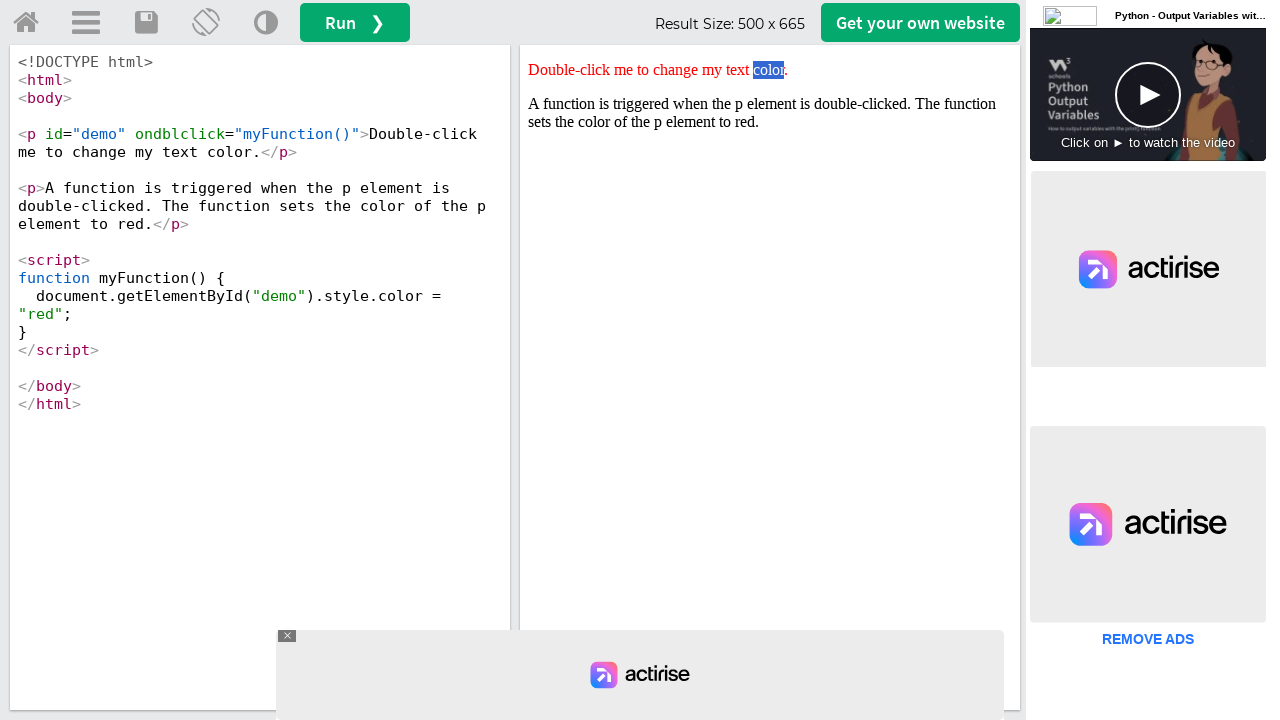

Located the #demo element to verify style changes
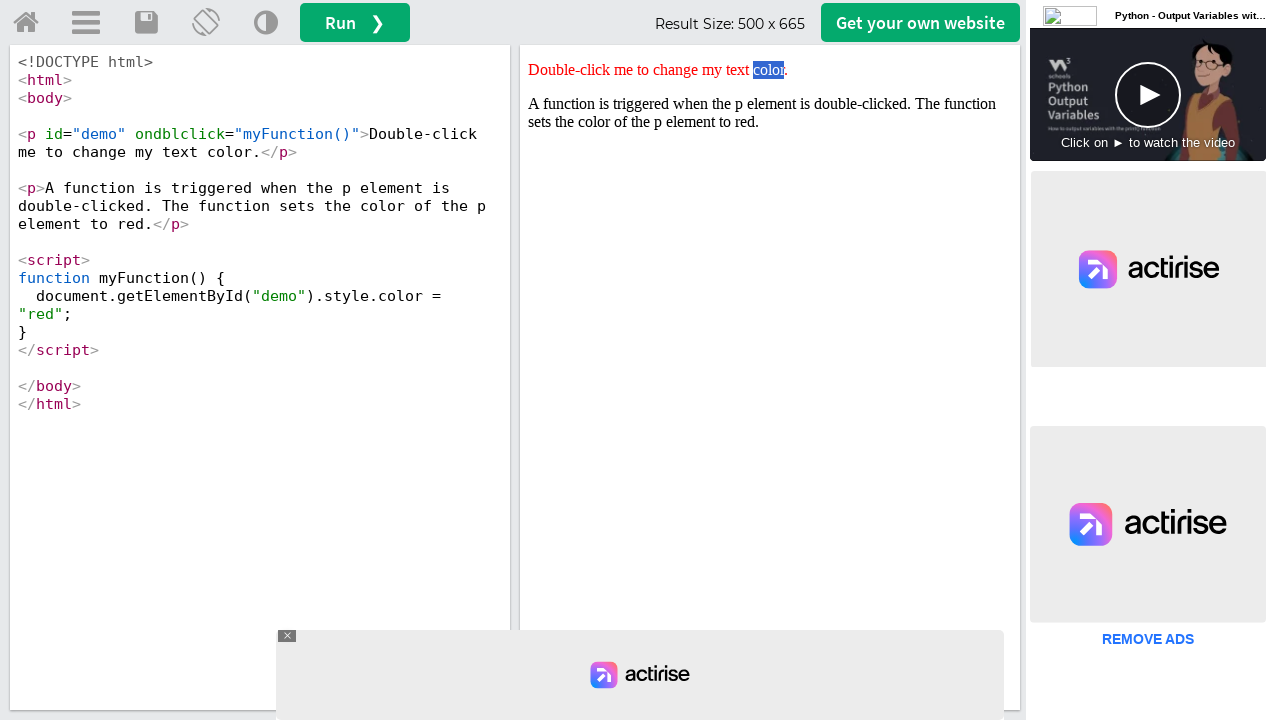

Retrieved style attribute value: 'color: red;'
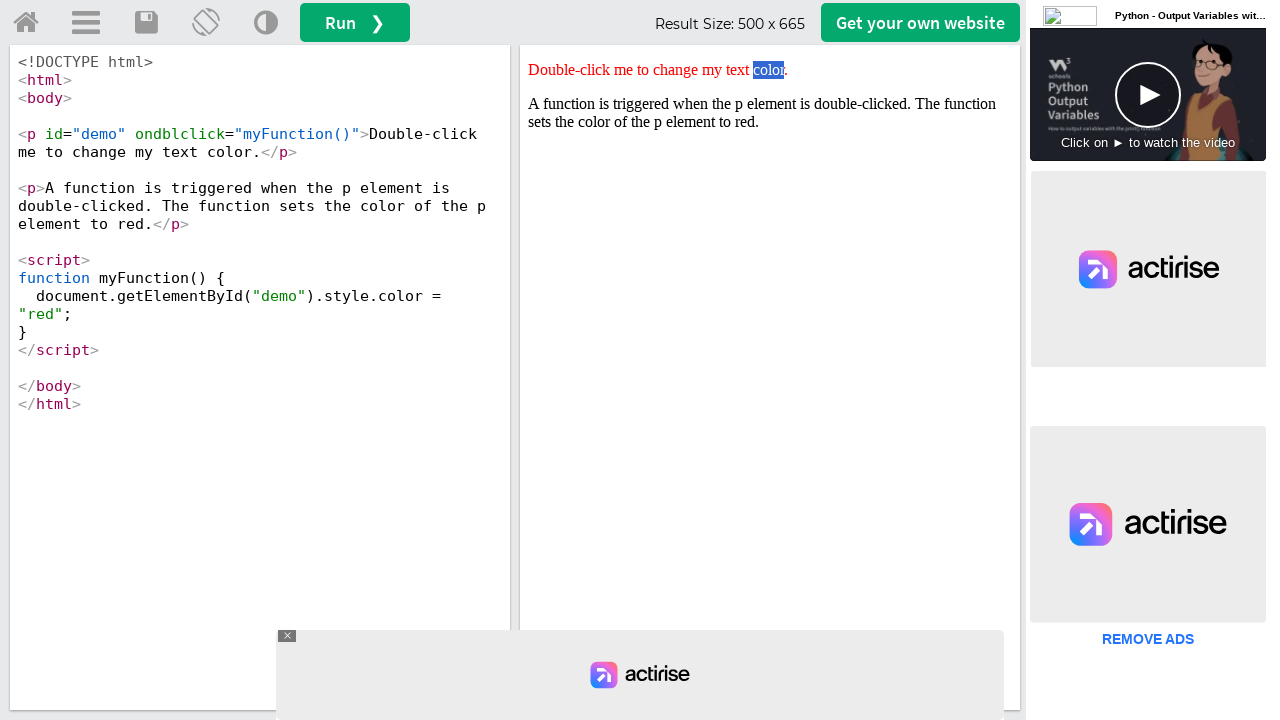

Verified that style attribute contains 'red' color
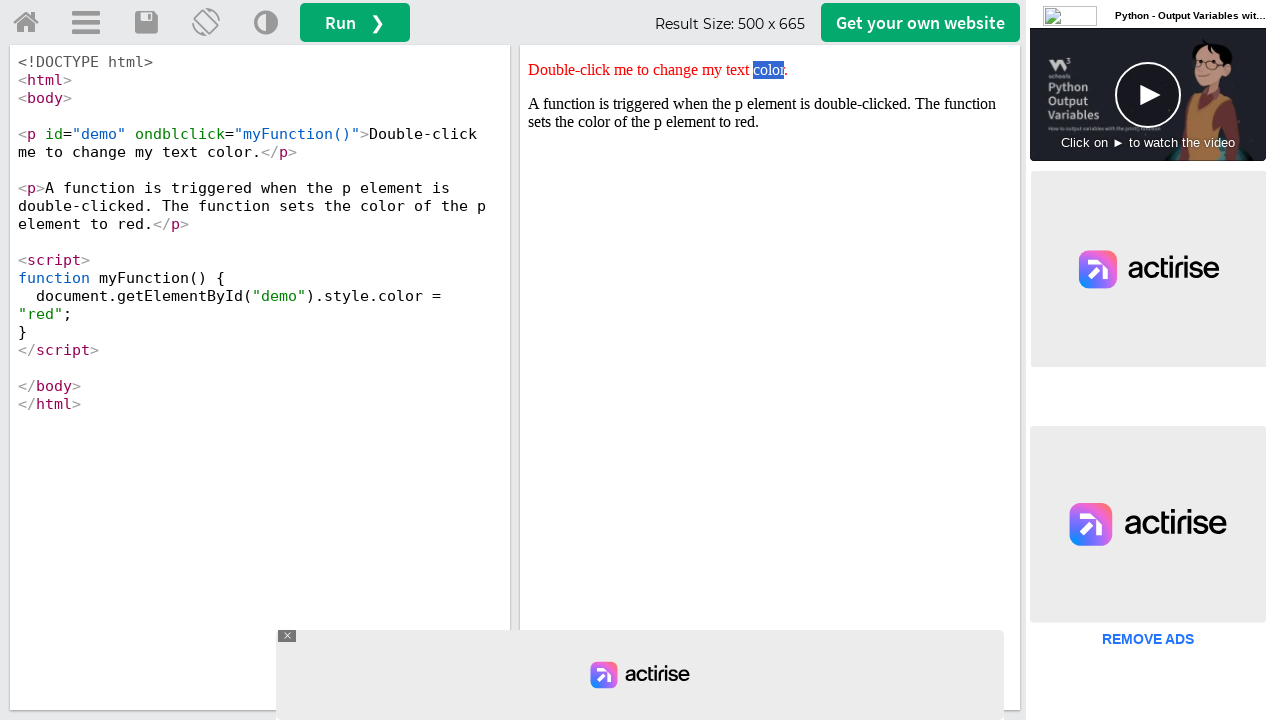

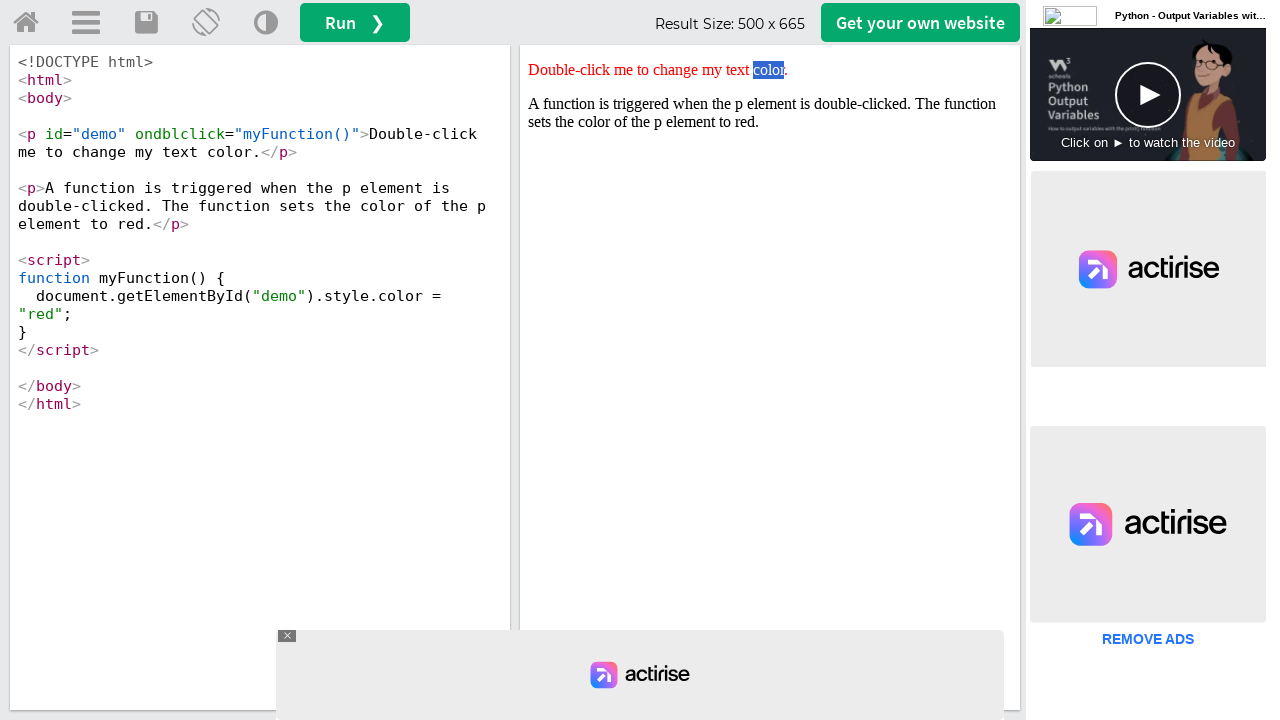